Tests JavaScript prompt dialog by clicking the Prompt button and dismissing/canceling it, then verifying the cancellation message.

Starting URL: http://automationbykrishna.com

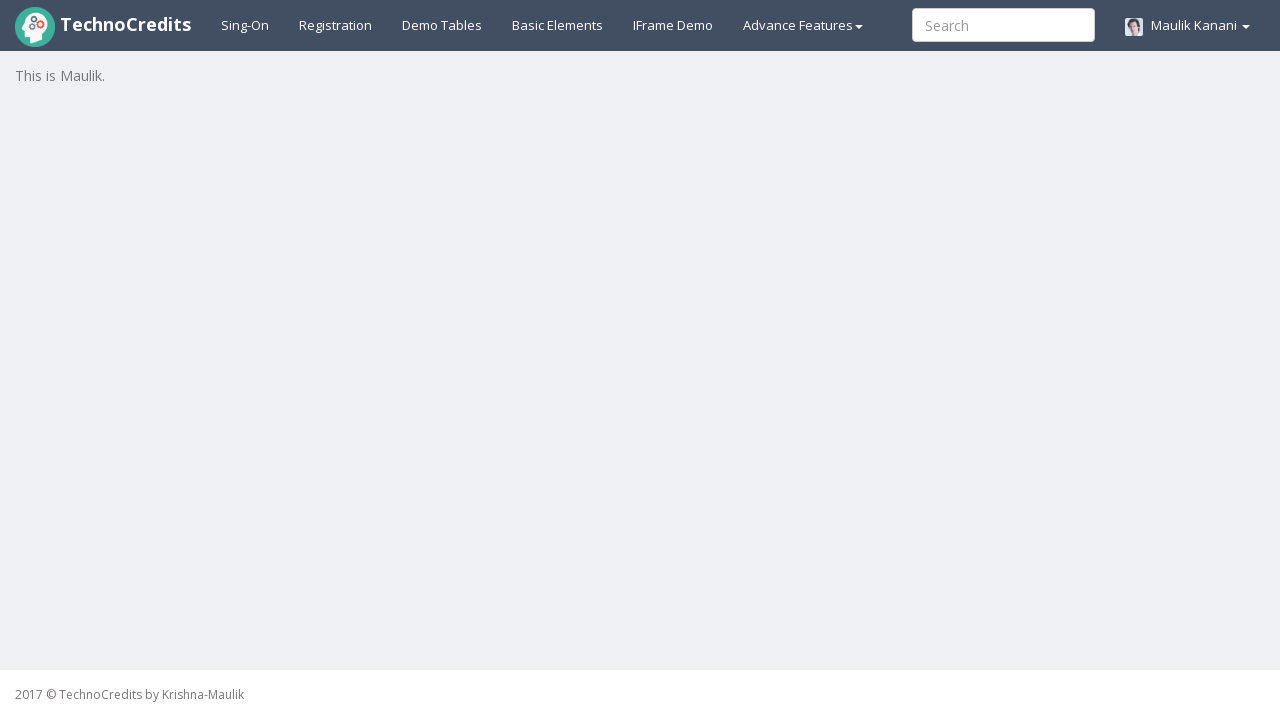

Clicked on Basic Elements tab at (558, 25) on #basicelements
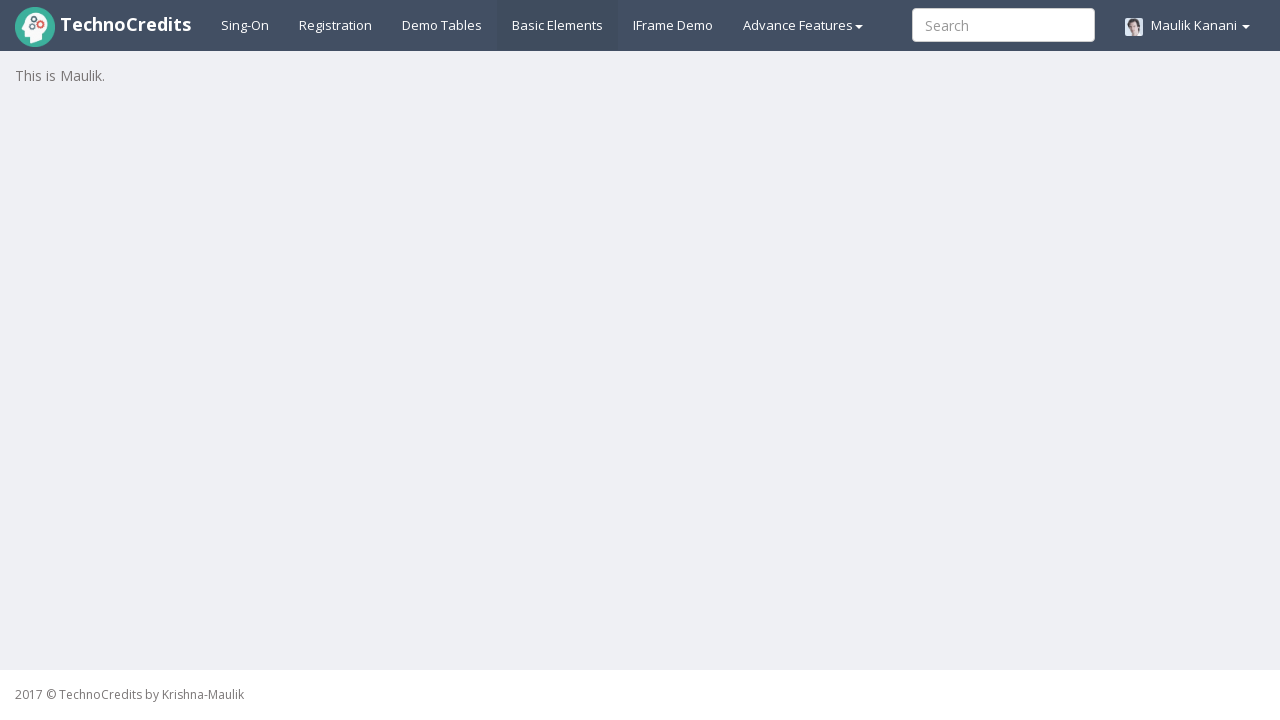

Set up dialog handler to dismiss prompts
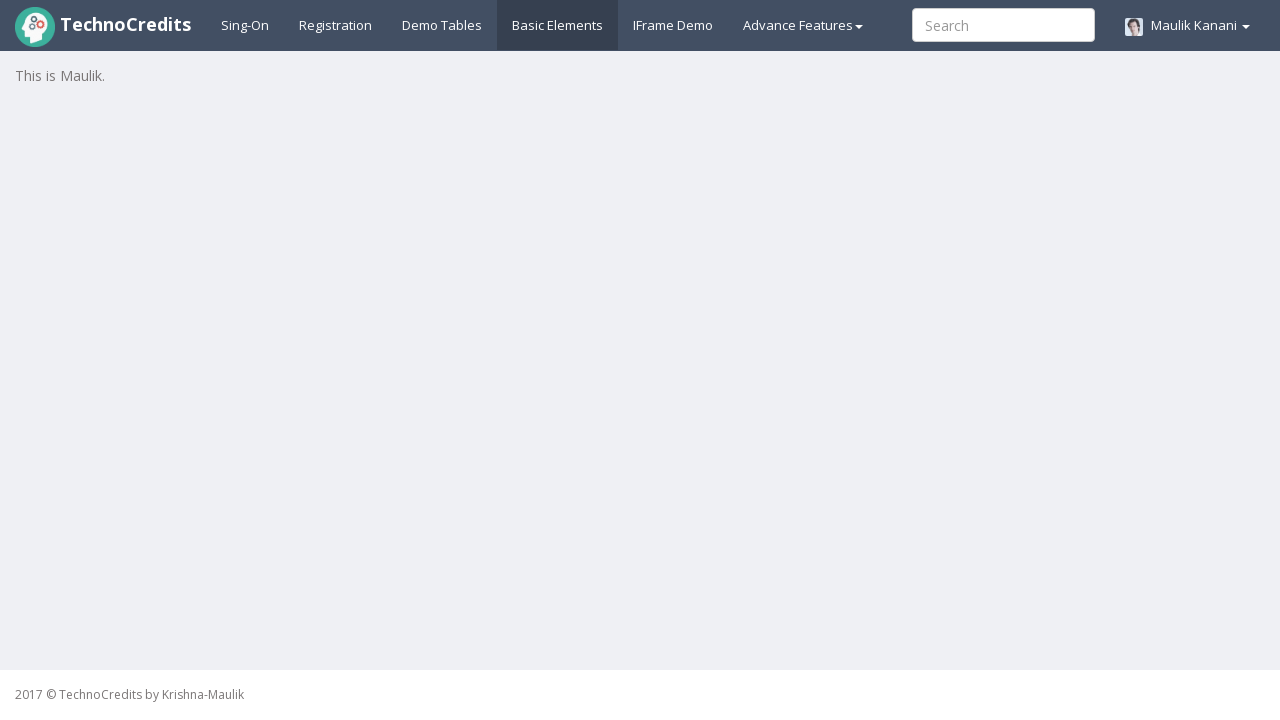

Clicked JavaScript Prompt button and dismissed the dialog at (356, 578) on #javascriptPromp
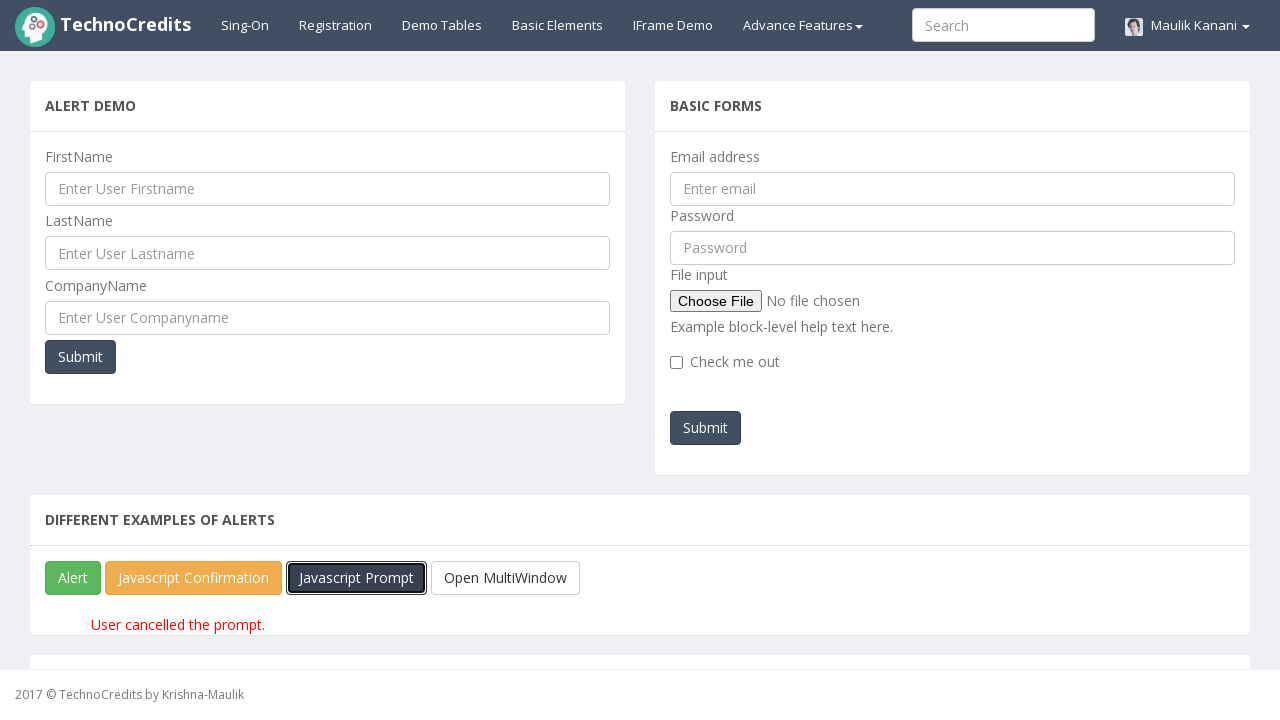

Verified cancellation message appeared in result paragraph
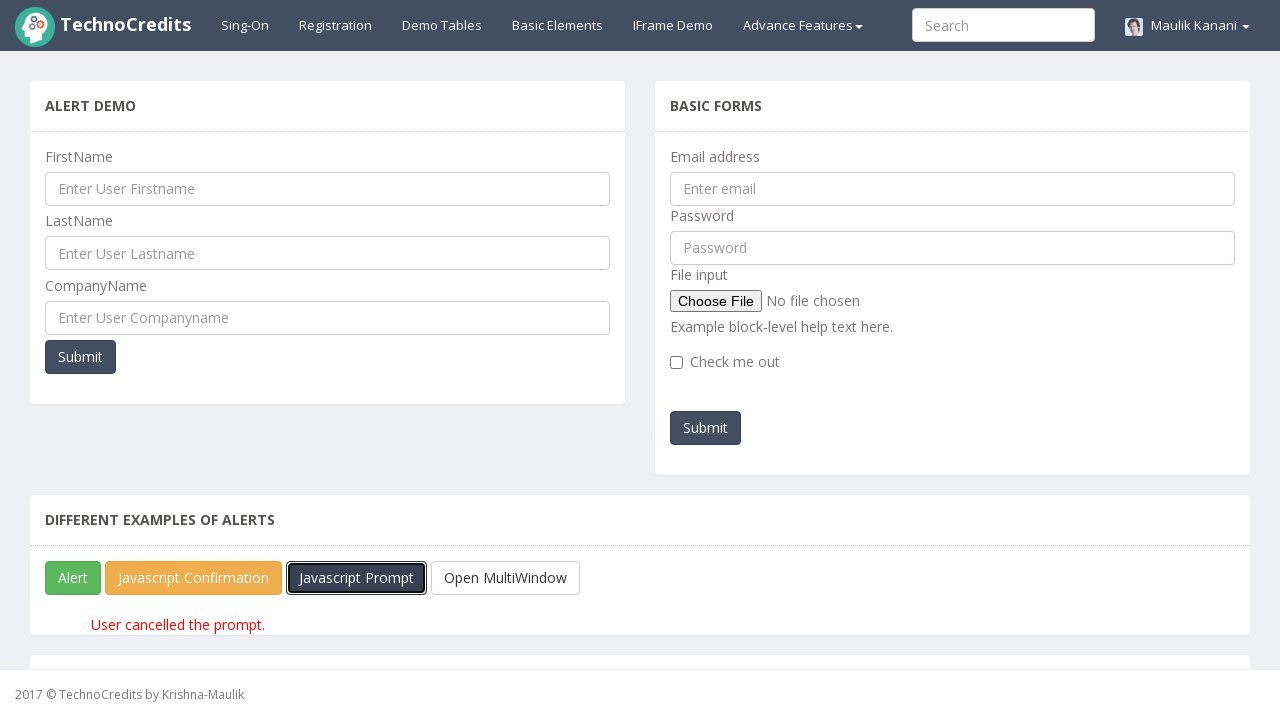

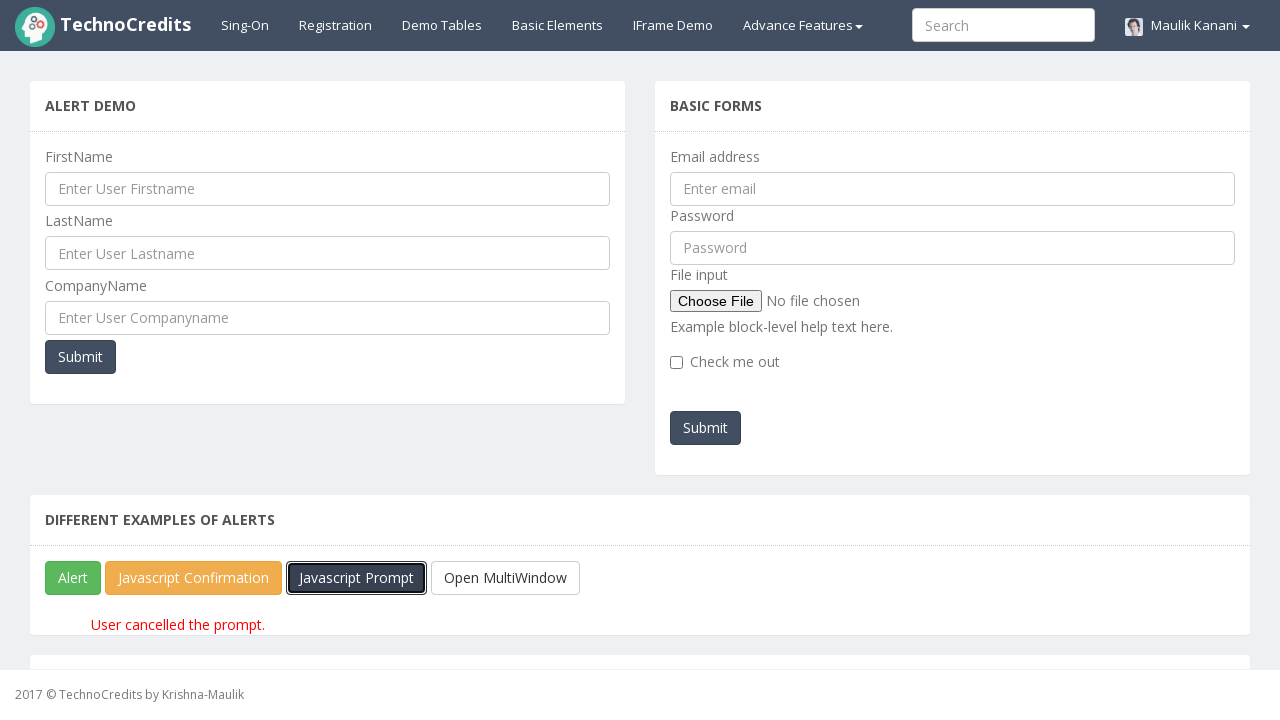